Tests form filling on a page that requires scrolling to elements, entering name and date information

Starting URL: https://formy-project.herokuapp.com/scroll

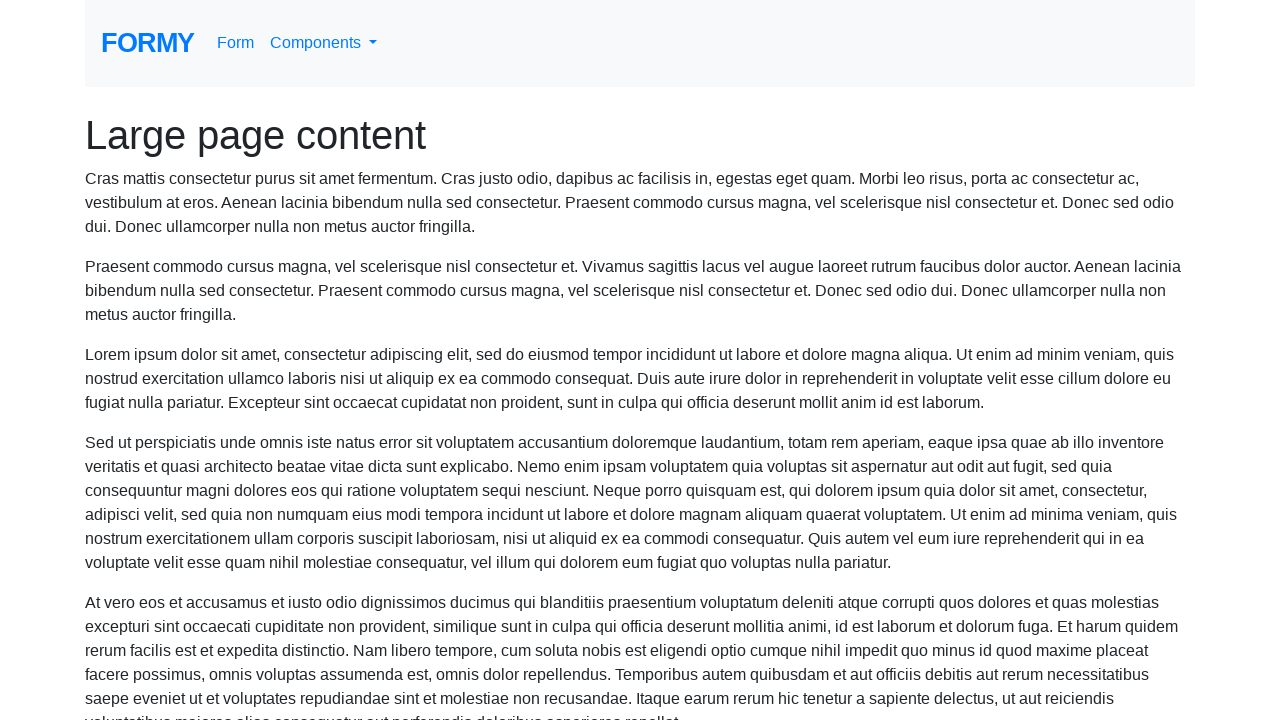

Located name field element
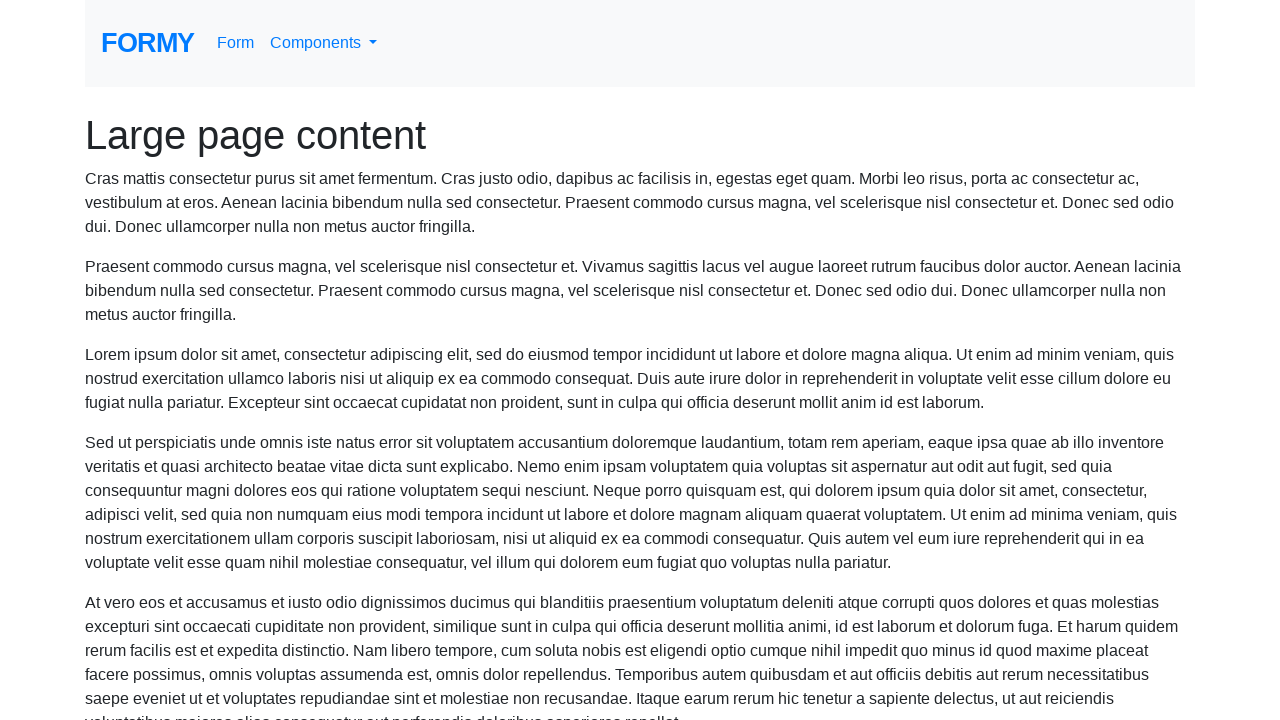

Scrolled name field into view
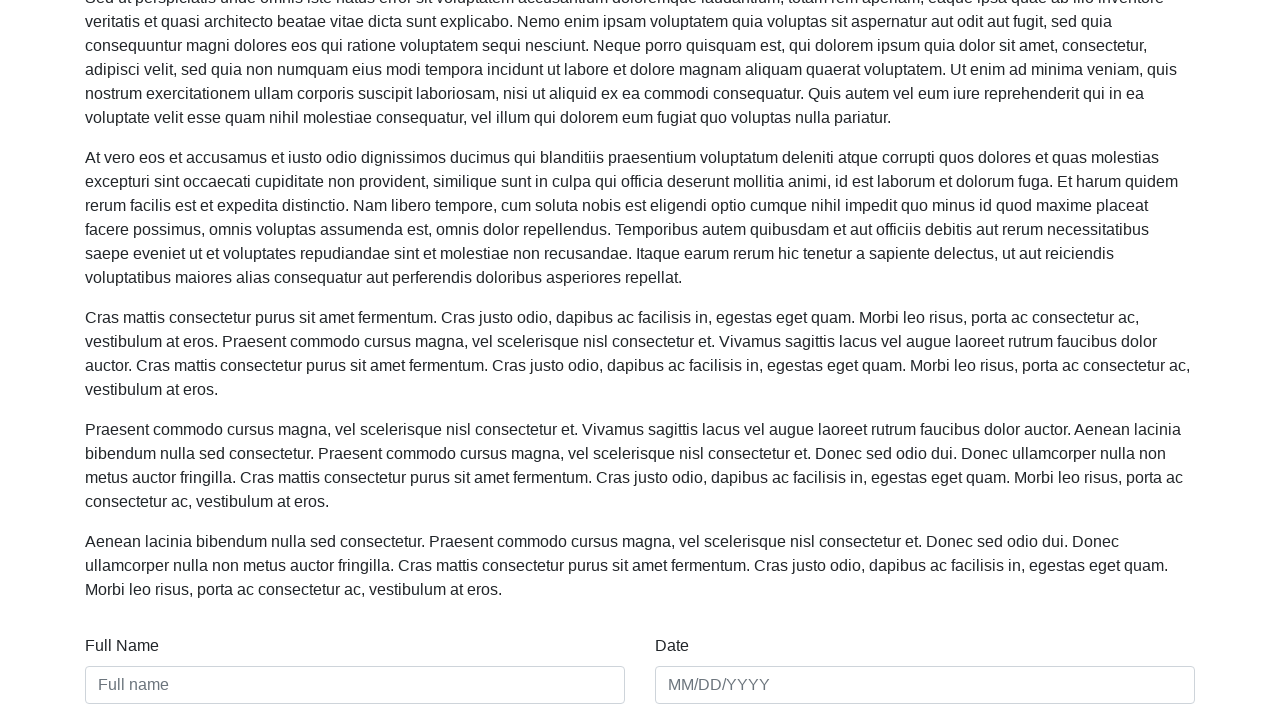

Filled name field with 'Max Dupler' on #name
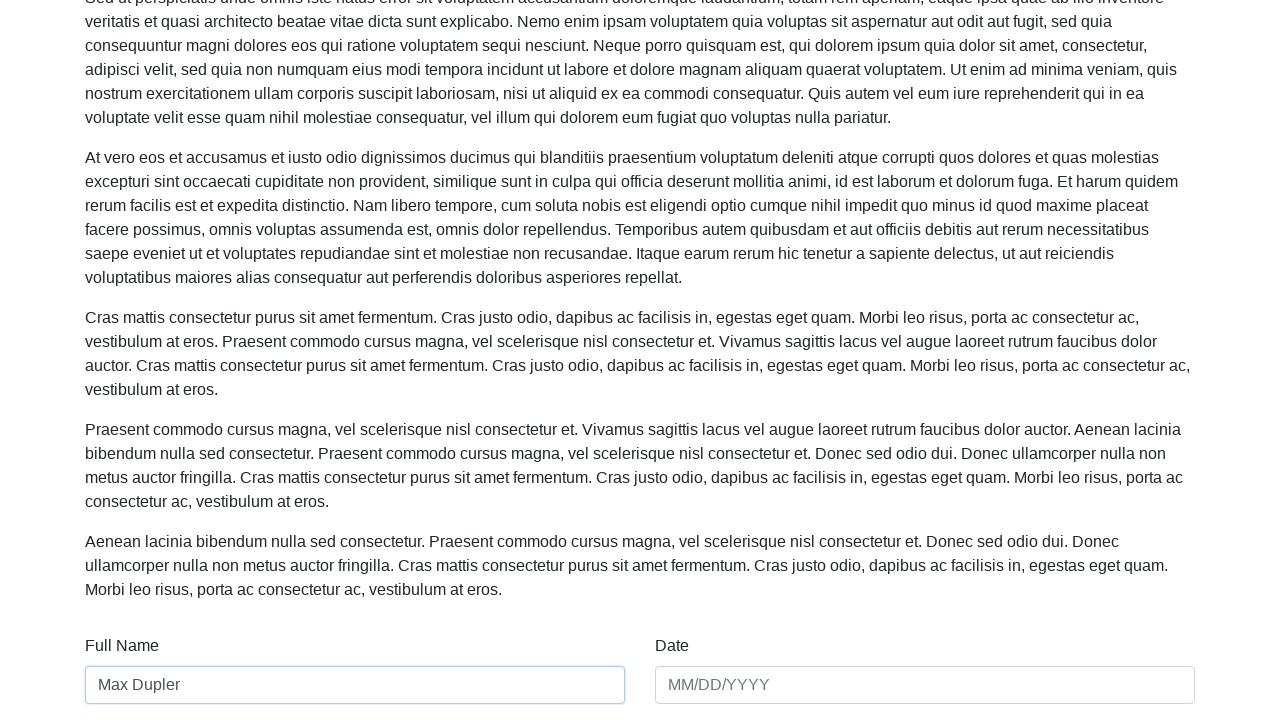

Filled date field with '02/04/2003' on #date
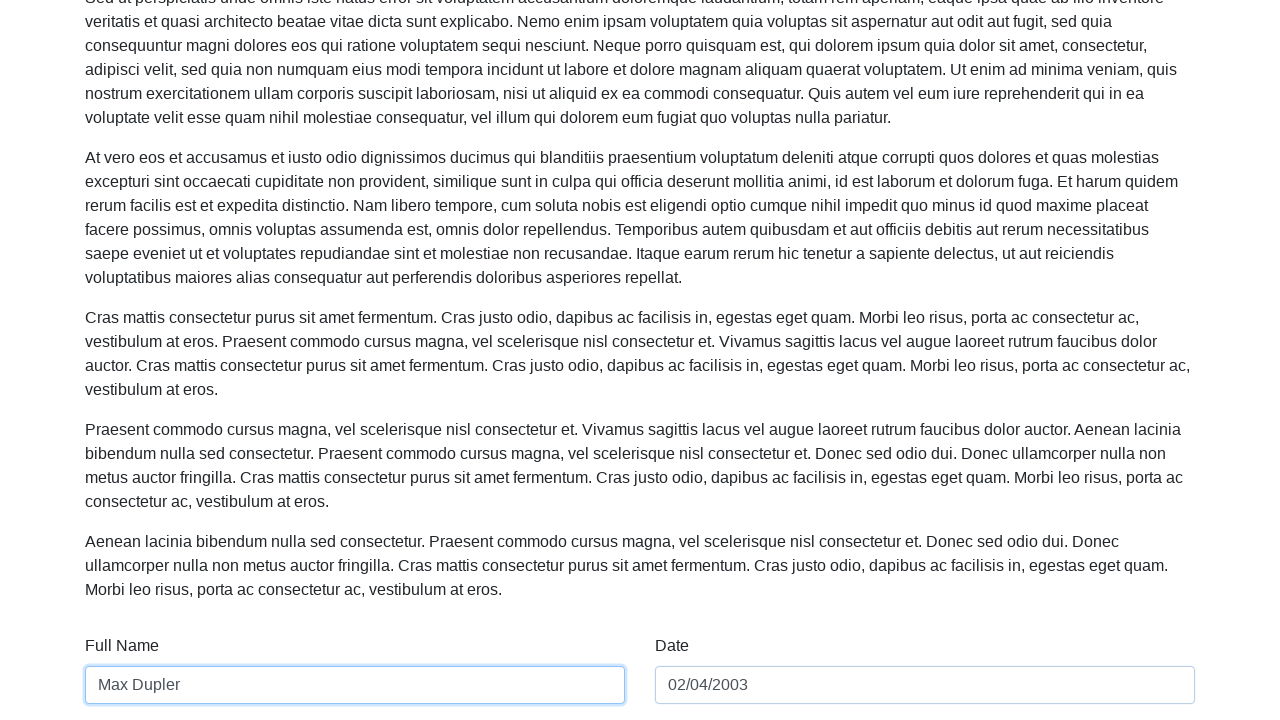

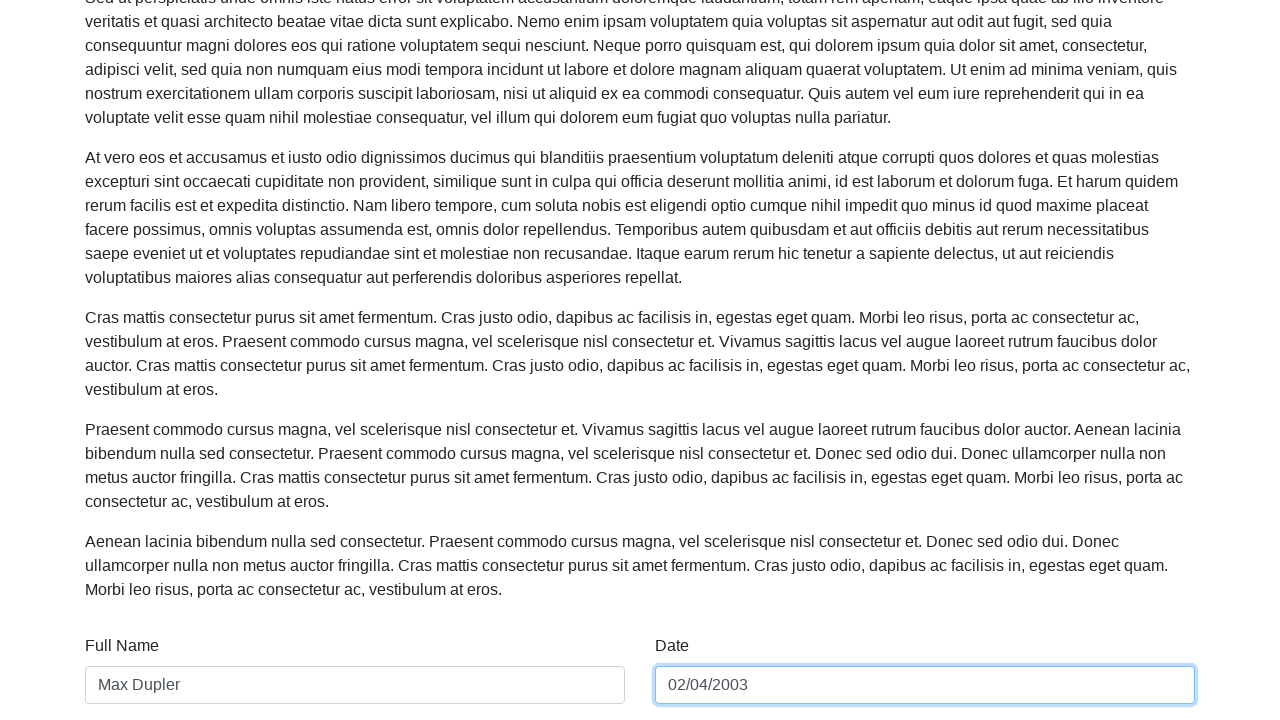